Tests the shopping cart functionality by selecting a product, adding it to cart, navigating to the cart, and verifying the product appears in the cart

Starting URL: https://www.lekarnalemon.cz/leto/doplnky-stravy-na-opalovani

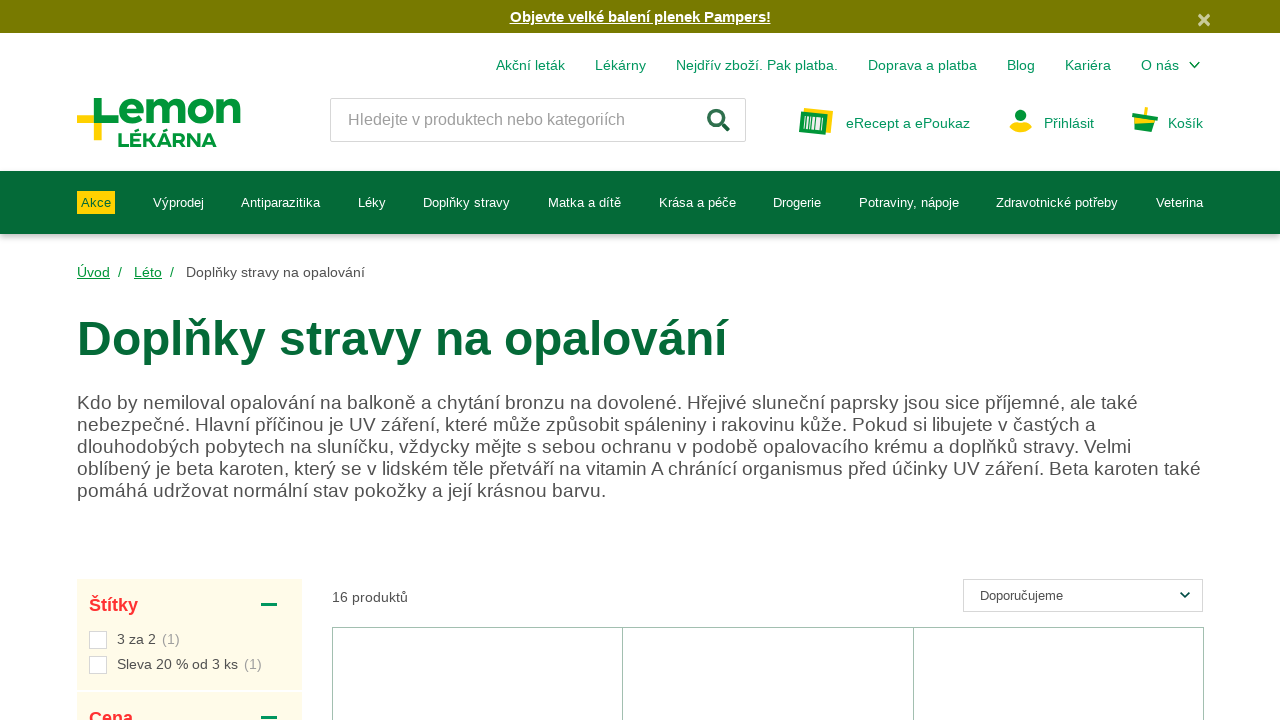

Clicked on 'Gs Betakaroten gold 15 mg 30 kapslí' product at (478, 361) on h3.box__product-title:has-text('Gs Betakaroten gold 15 mg 30 kapslí')
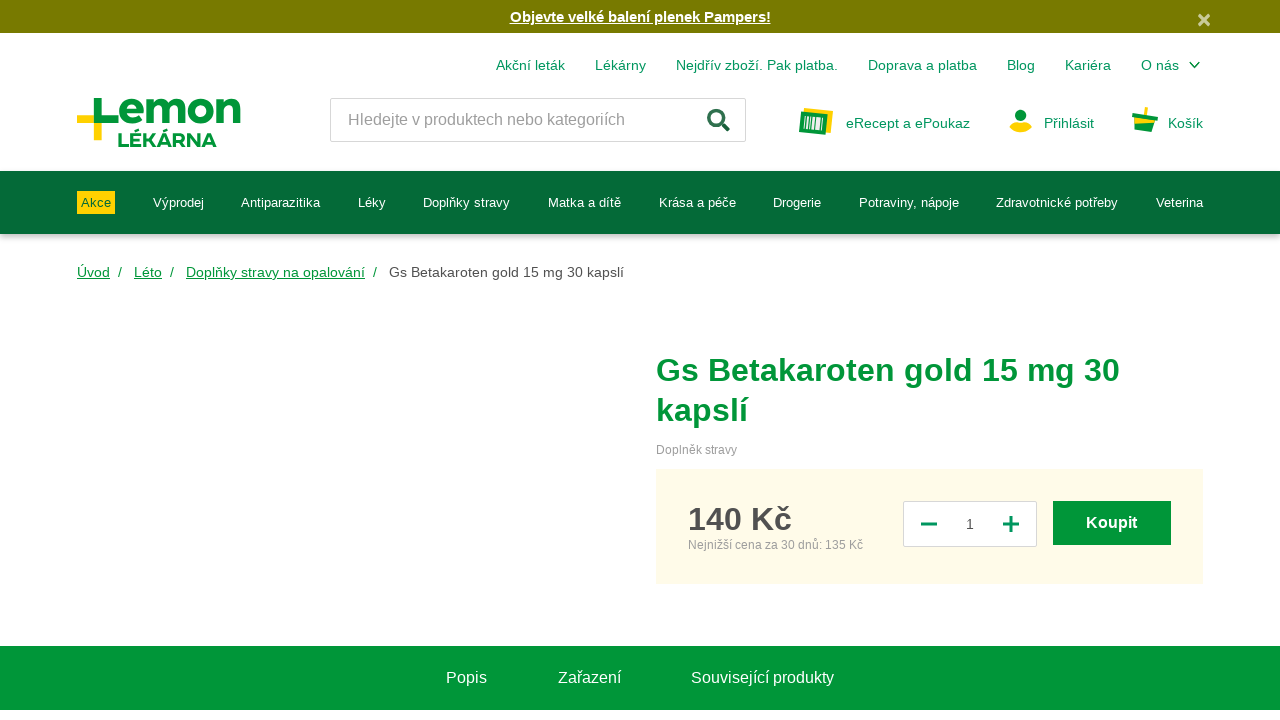

Waited for product page to load
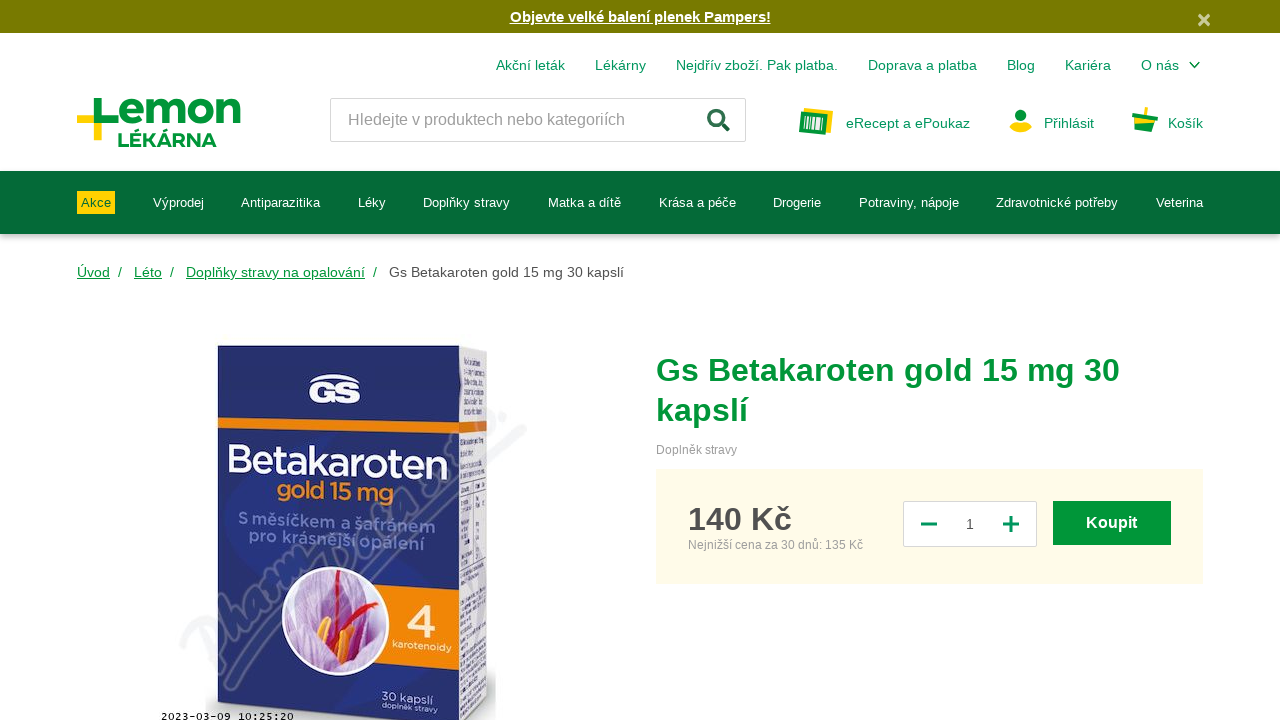

Clicked the buy button to add product to cart at (1112, 523) on #product-head > div.container.mt-lg-4 > form > div > div:nth-child(2) > div > di
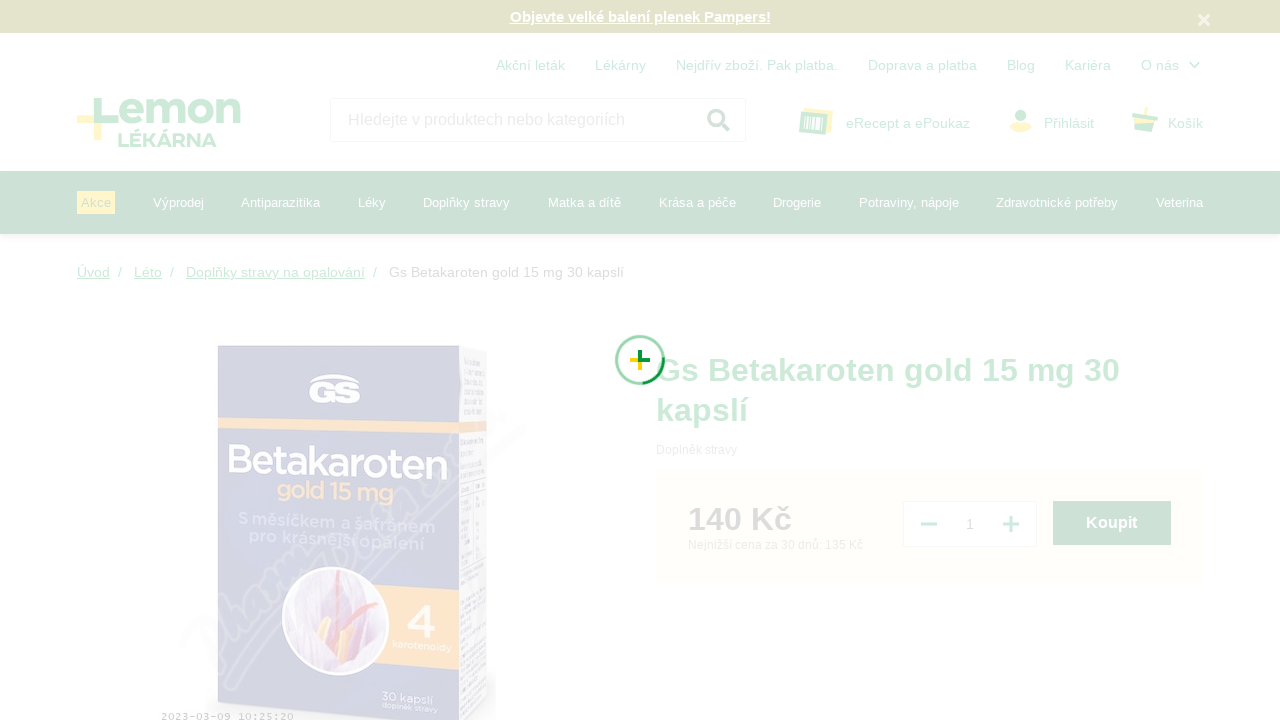

Waited for cart modal to appear
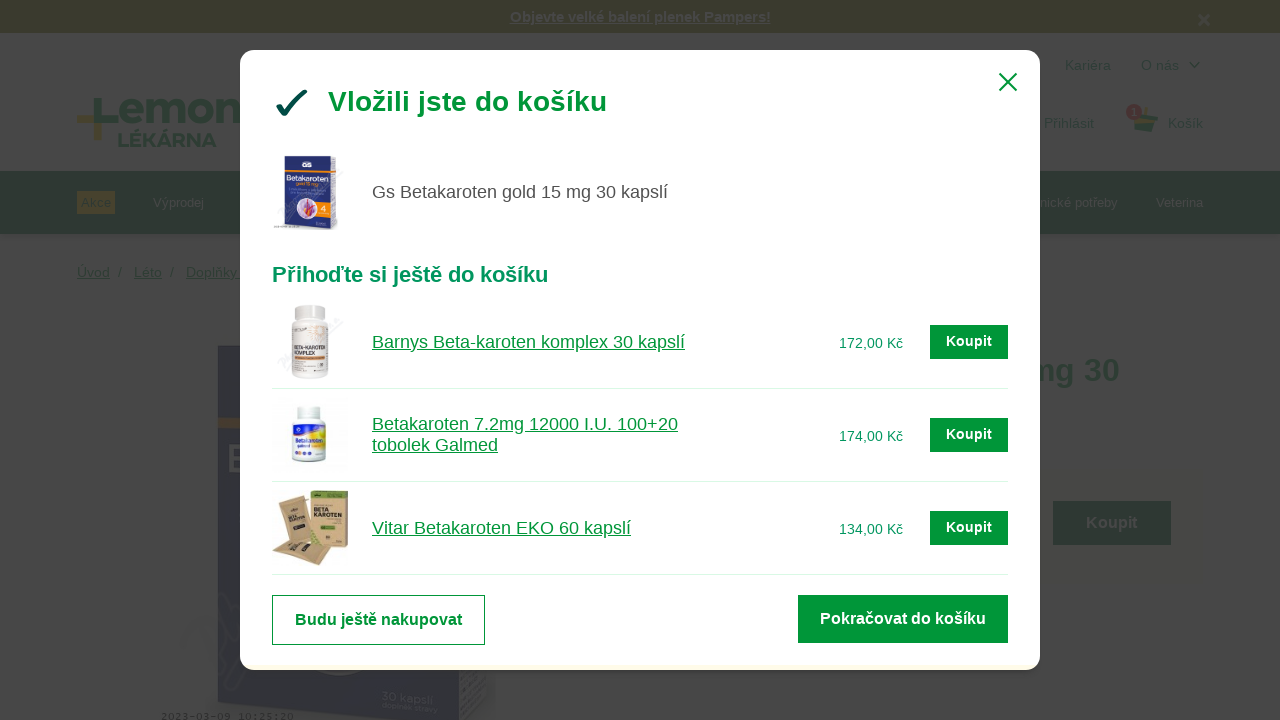

Clicked link to proceed to cart from modal at (903, 619) on #modal-template-content > div.modal__body > div.row.cart-modal-buttons > div.col
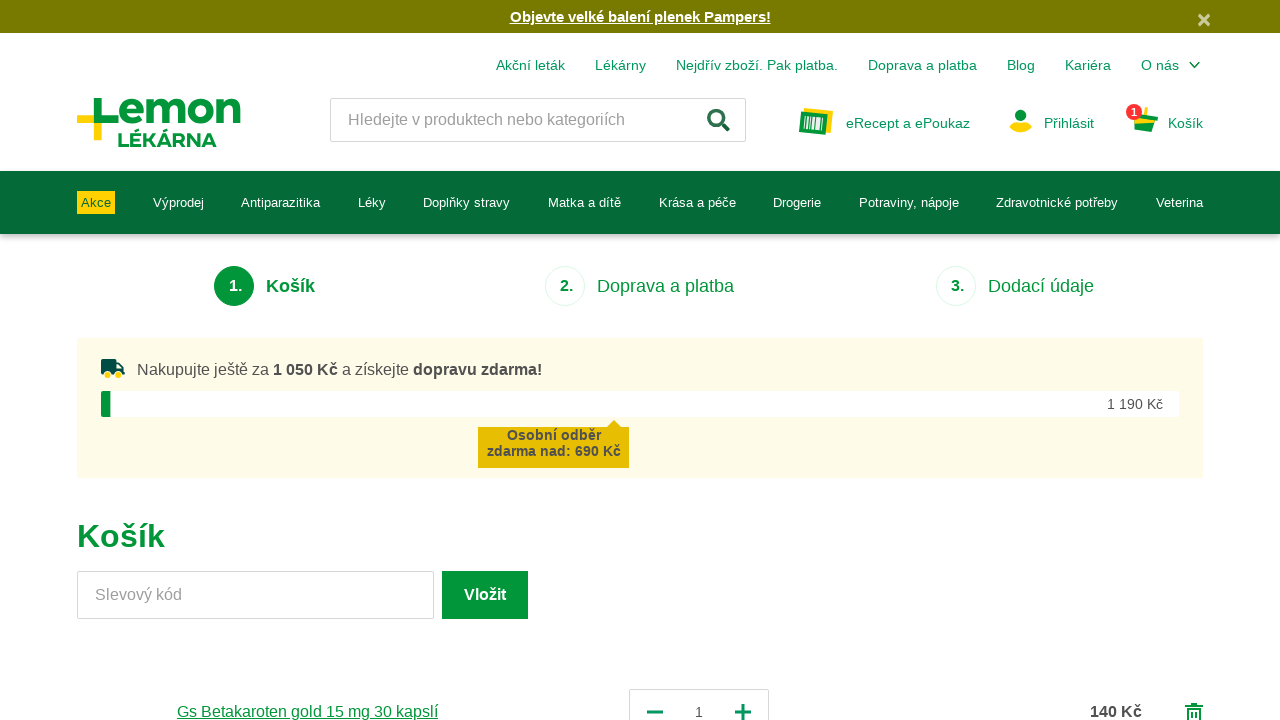

Navigated to cart page
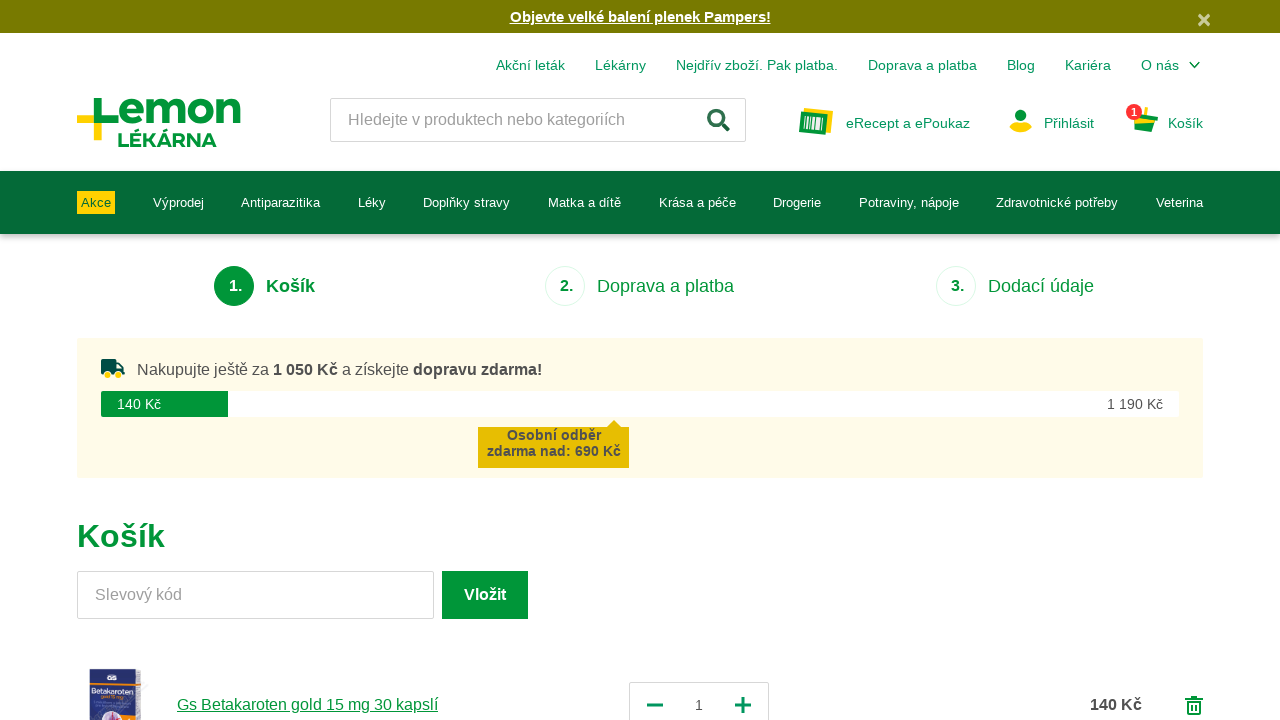

Verified that 'Betakaroten' product is visible in cart
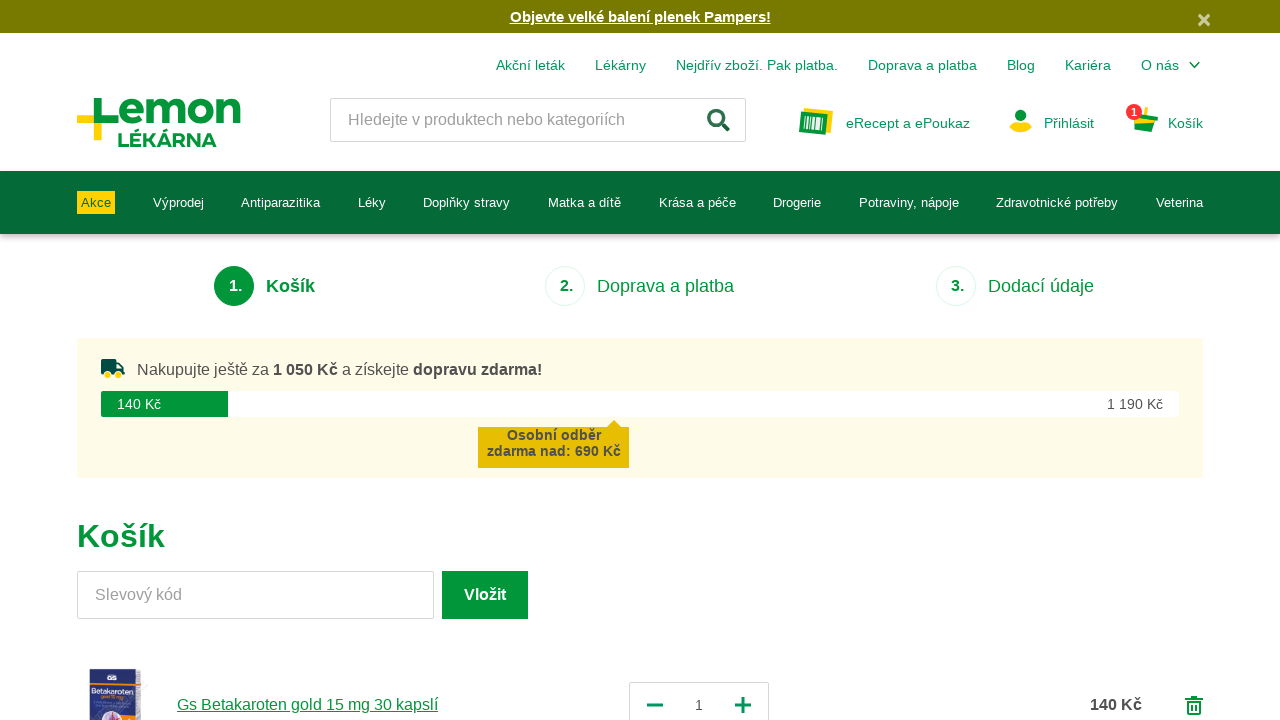

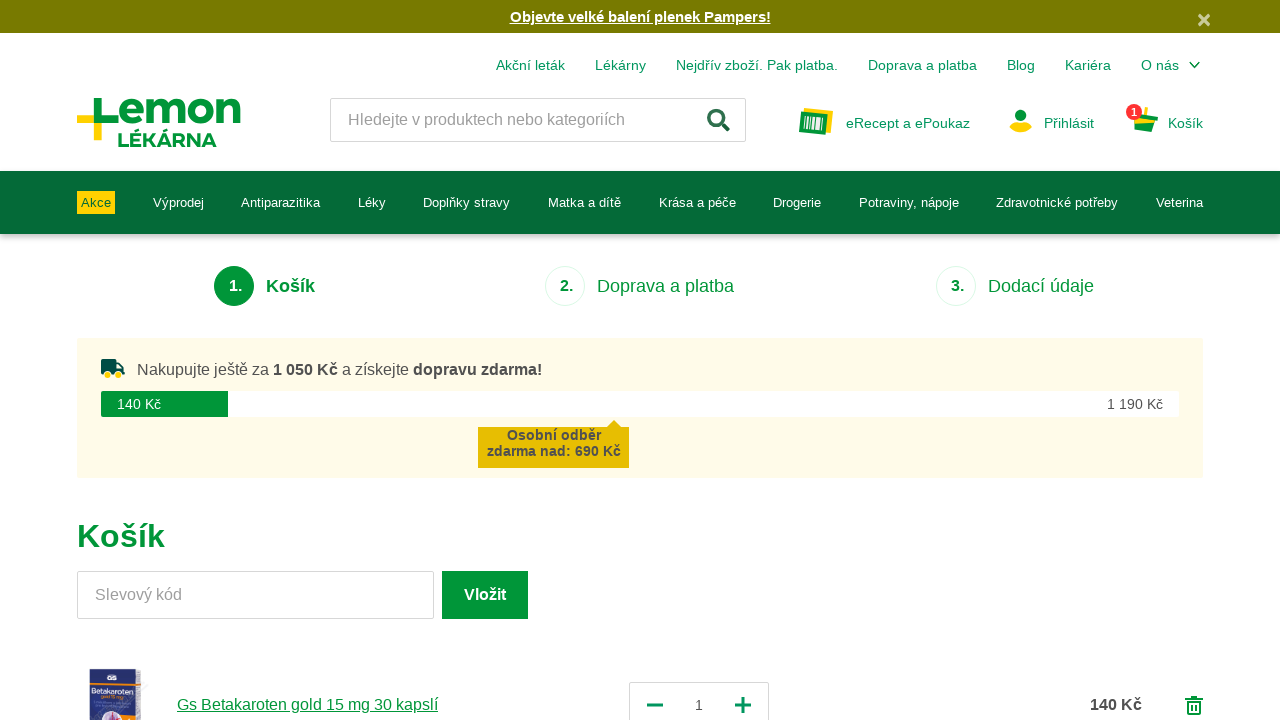